Tests static dropdown selection functionality by selecting options using different methods (by index, by visible text, and by value)

Starting URL: https://rahulshettyacademy.com/dropdownsPractise/

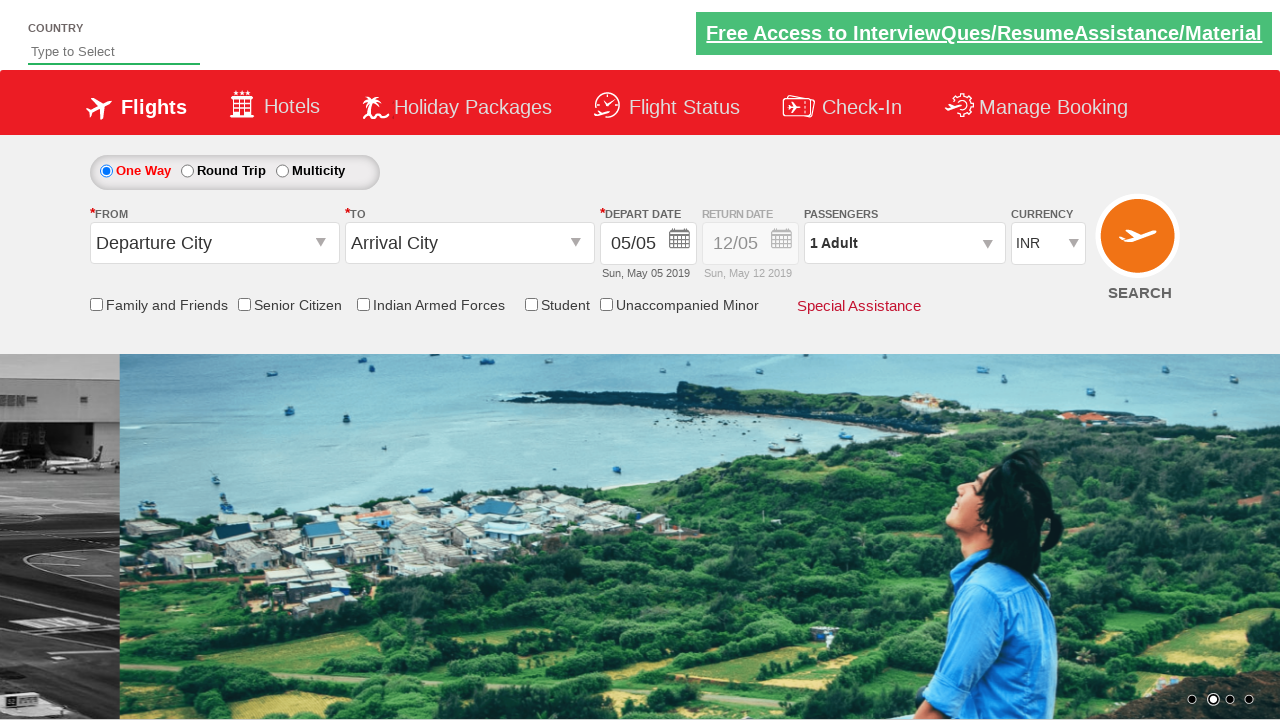

Selected 4th option in currency dropdown by index on #ctl00_mainContent_DropDownListCurrency
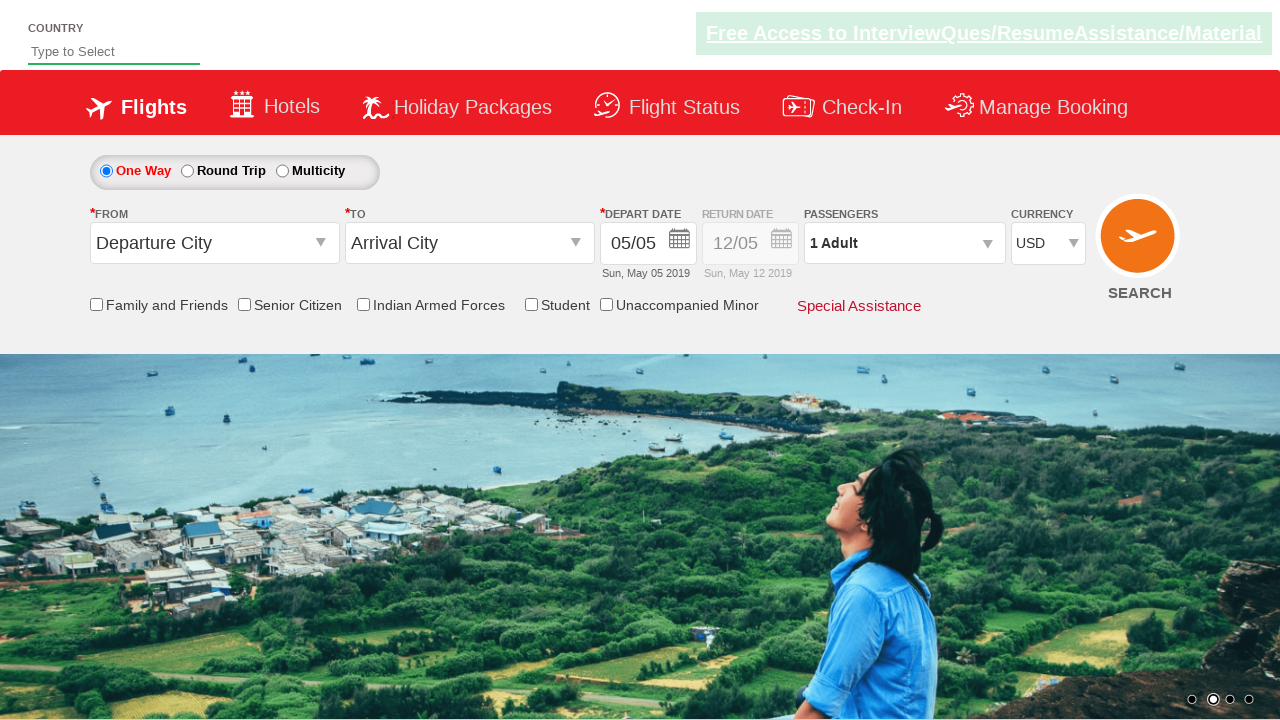

Selected AED currency by visible text on #ctl00_mainContent_DropDownListCurrency
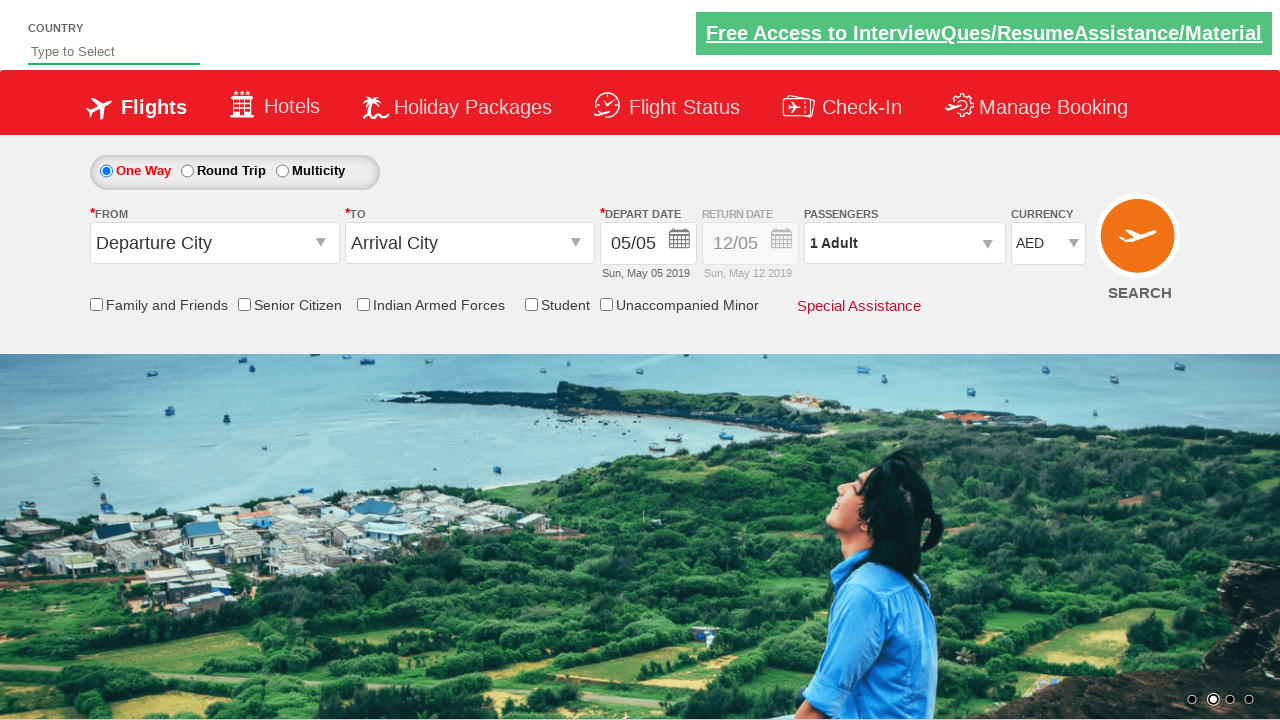

Selected INR currency by value on #ctl00_mainContent_DropDownListCurrency
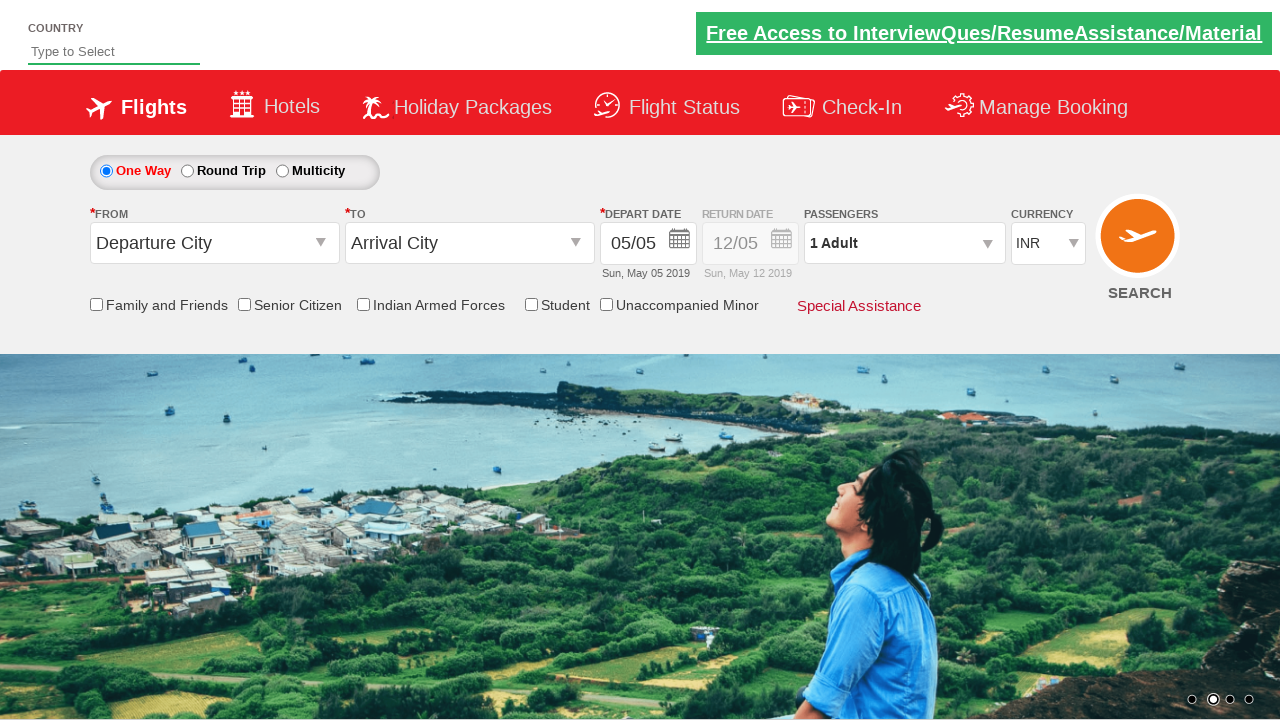

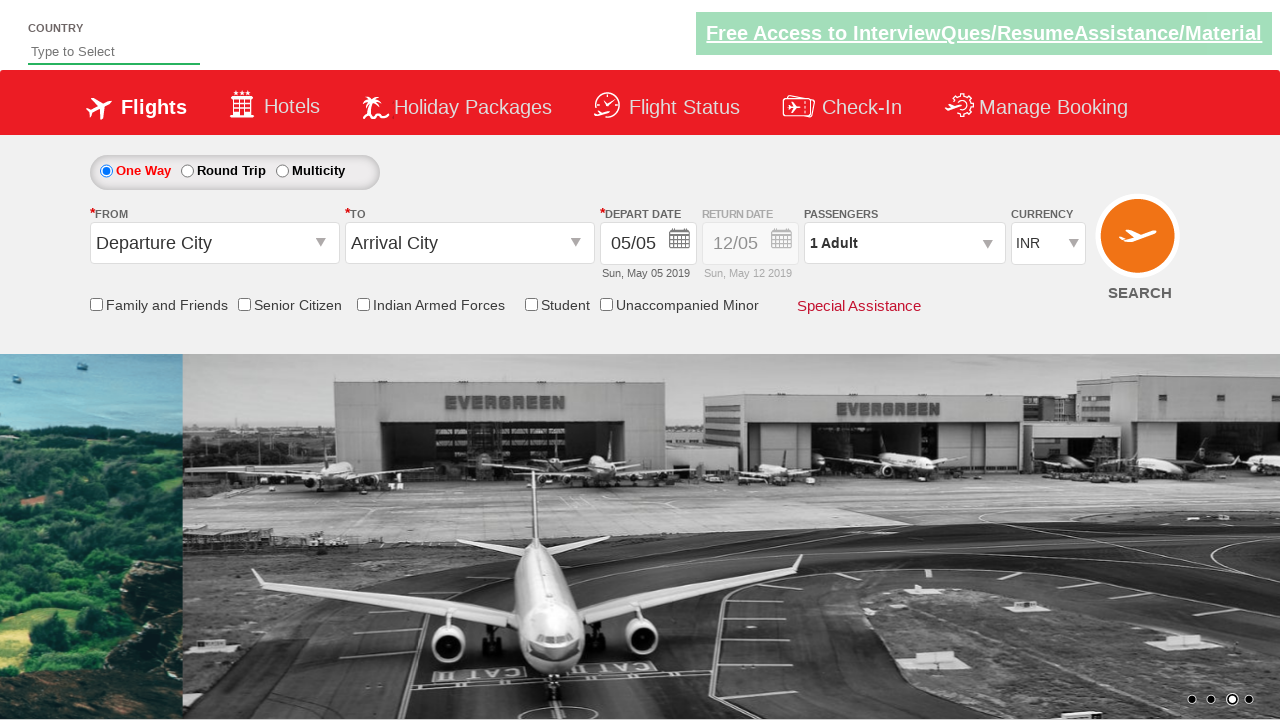